Clicks on 'Reiseführer' subcategory link in the side menu and verifies navigation

Starting URL: https://bookbox.ch/categories/B%C3%BCcher

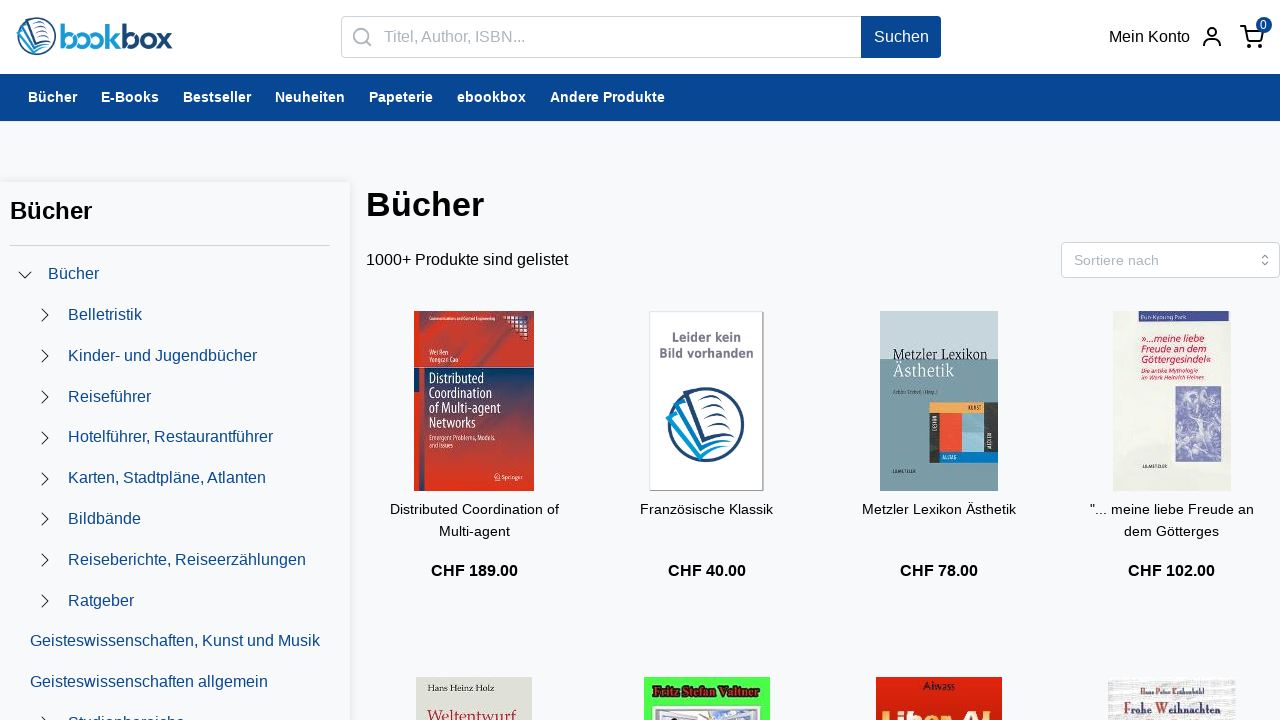

Clicked on 'Reiseführer' subcategory link in the side menu at (110, 397) on a >> internal:has-text="Reisef\u00fchrer"i
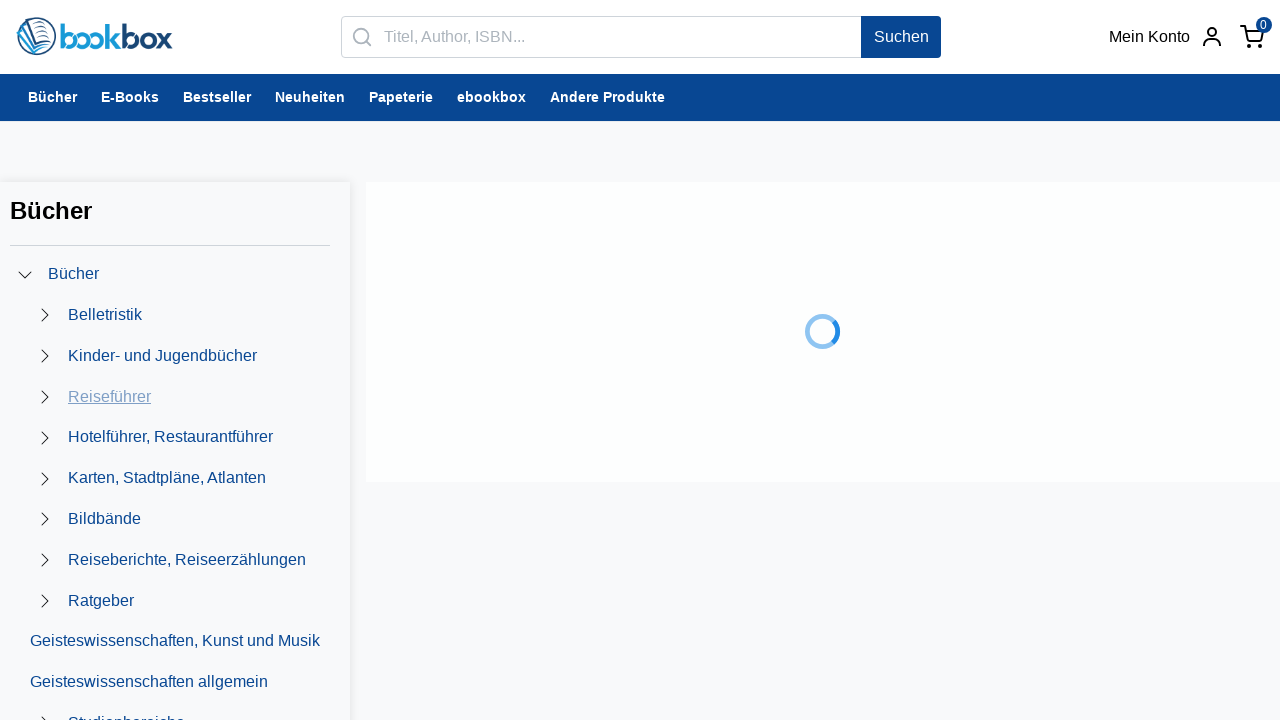

Page navigation completed and network idle
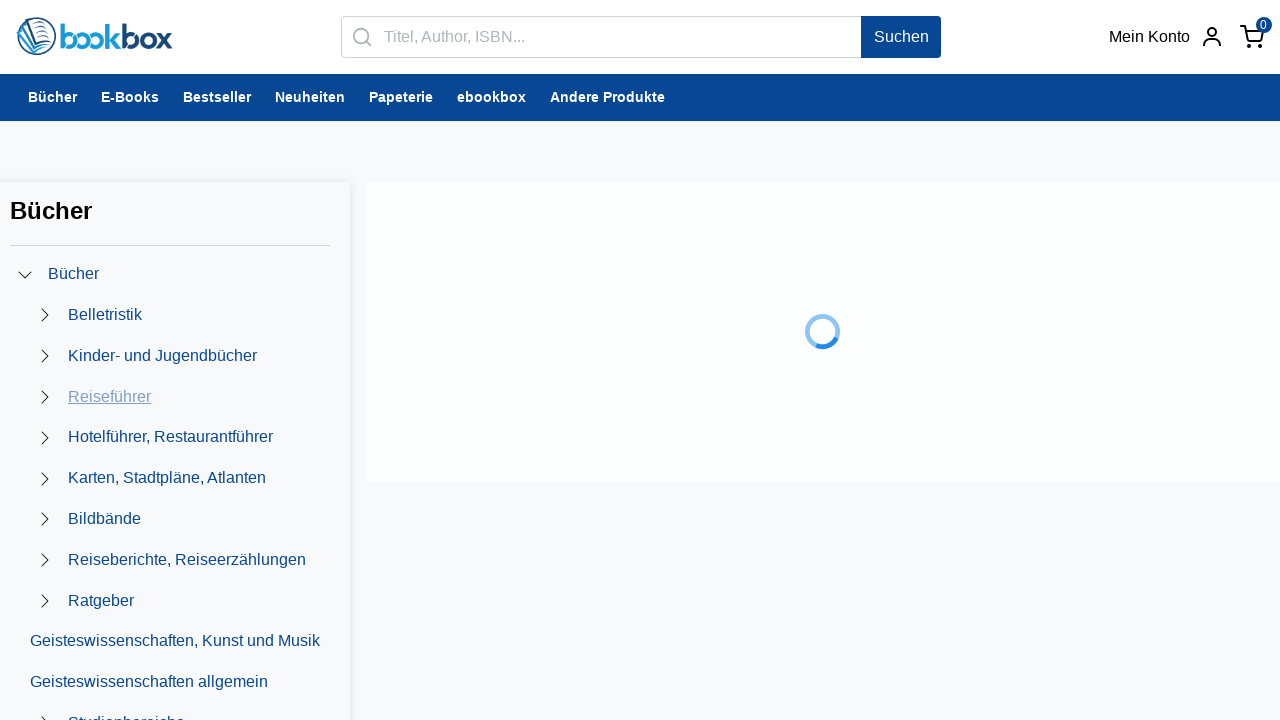

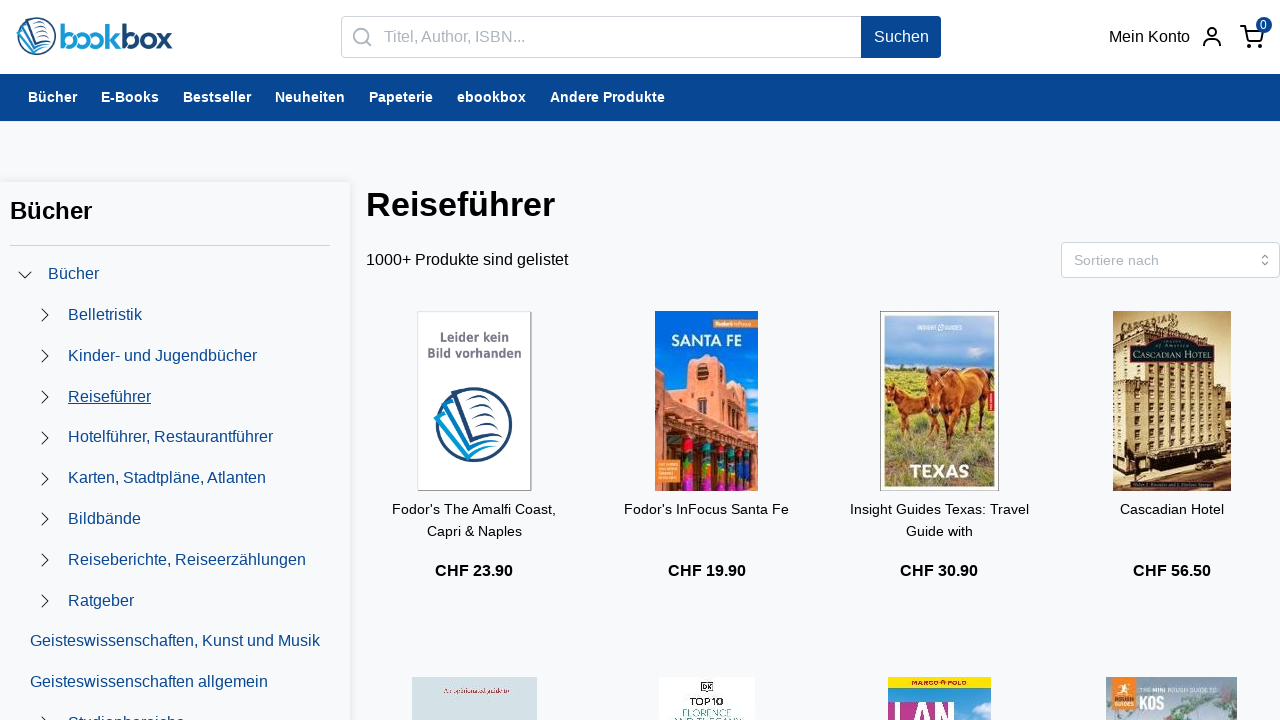